Tests opting out of A/B tests by first verifying the page shows an A/B test variation, then adding an opt-out cookie and refreshing to confirm the page shows "No A/B Test"

Starting URL: http://the-internet.herokuapp.com/abtest

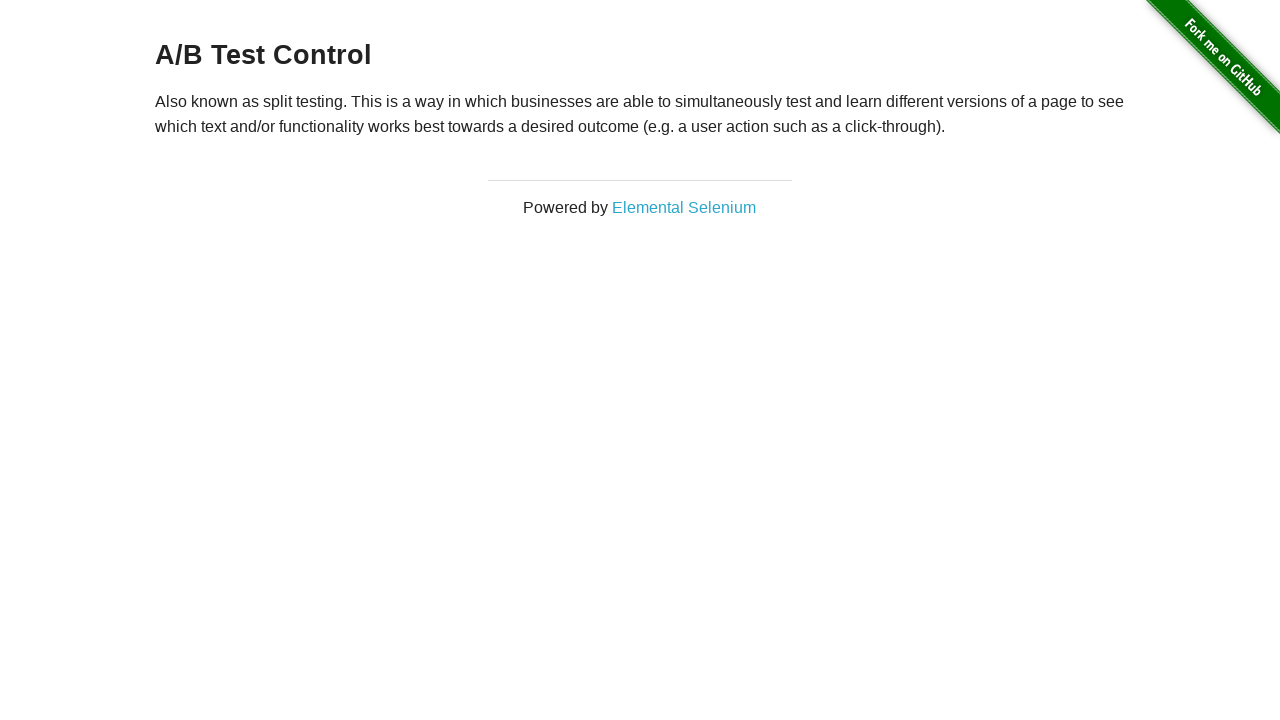

Located h3 heading element
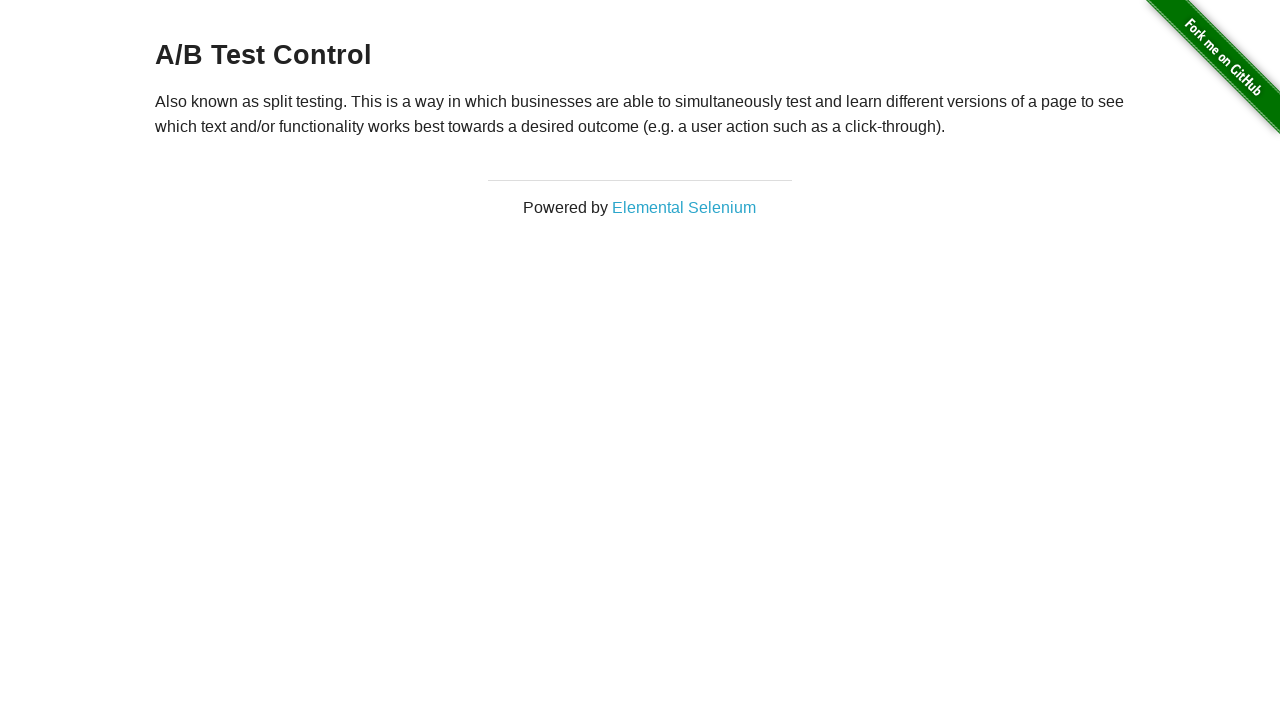

Retrieved heading text content
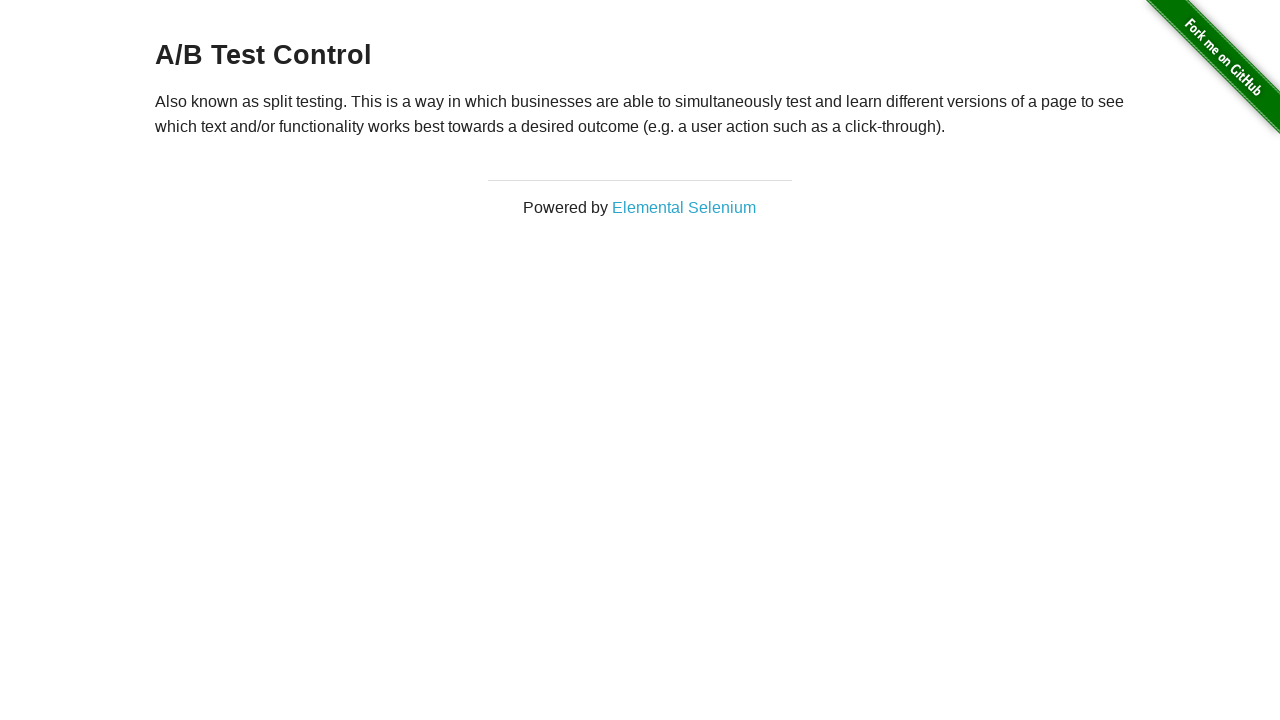

Verified page shows A/B test variation: 'A/B Test Control'
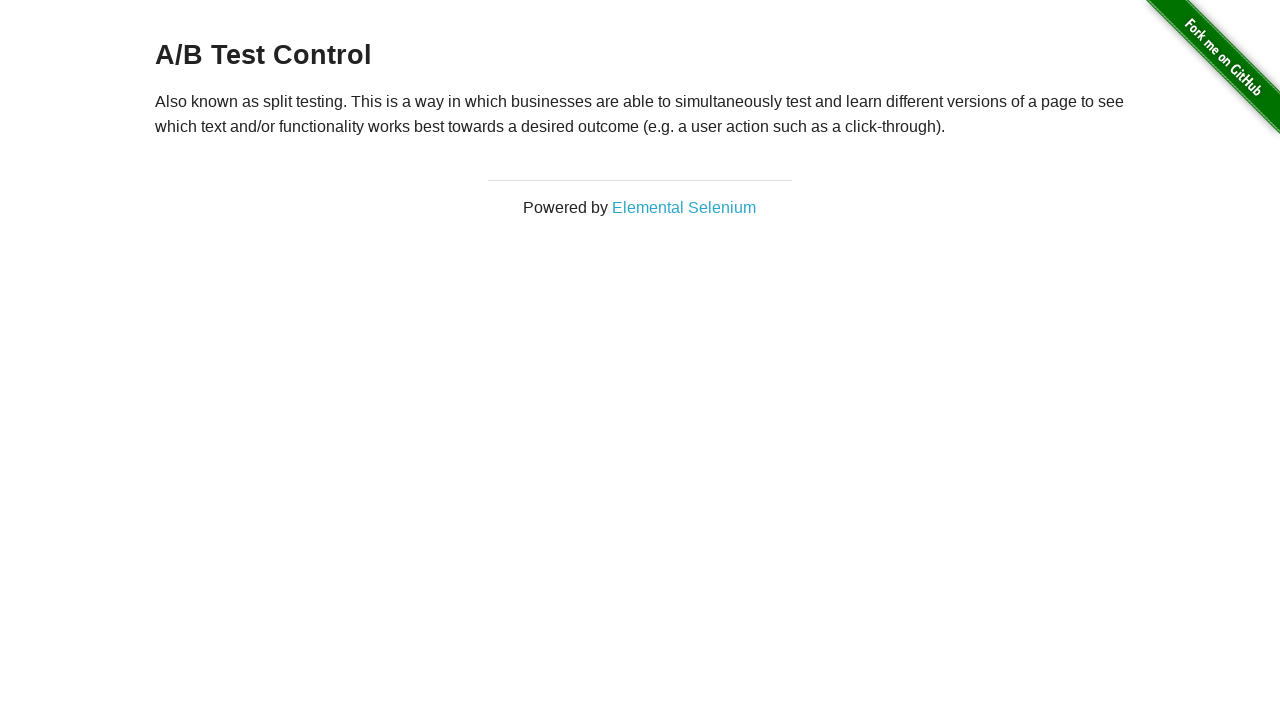

Added optimizelyOptOut cookie to context
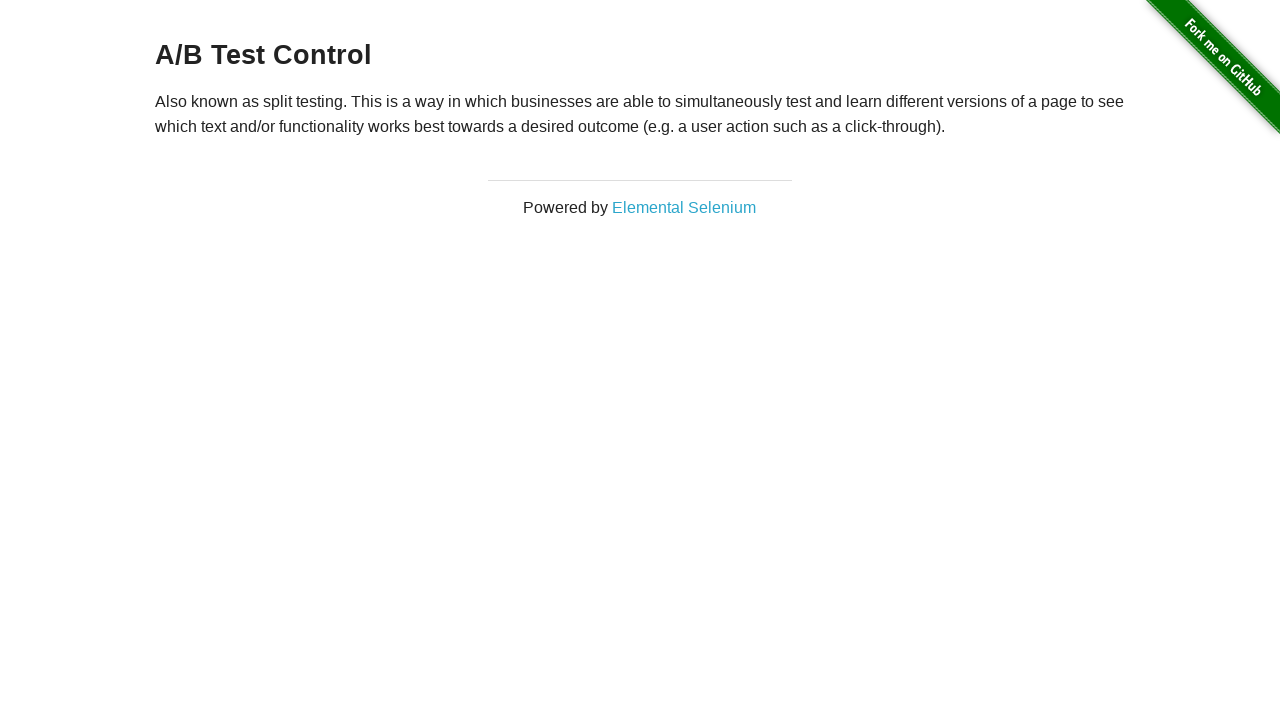

Reloaded page after adding opt-out cookie
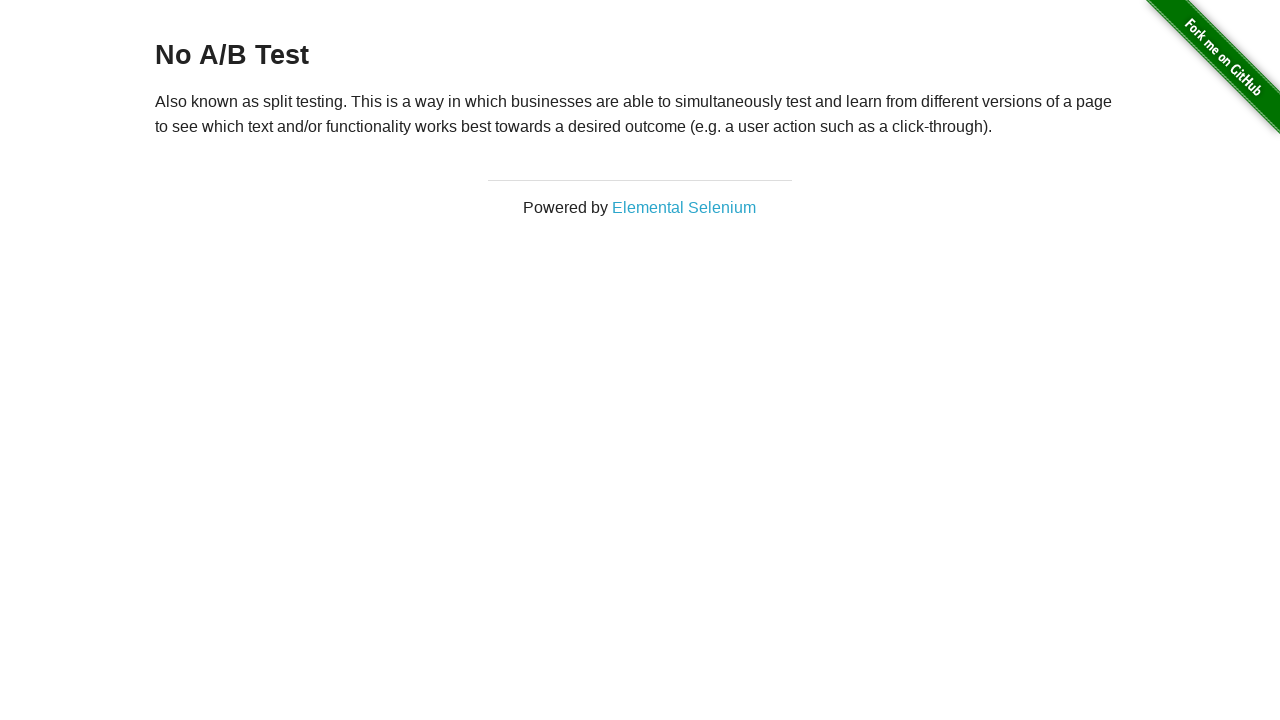

Retrieved heading text content after page reload
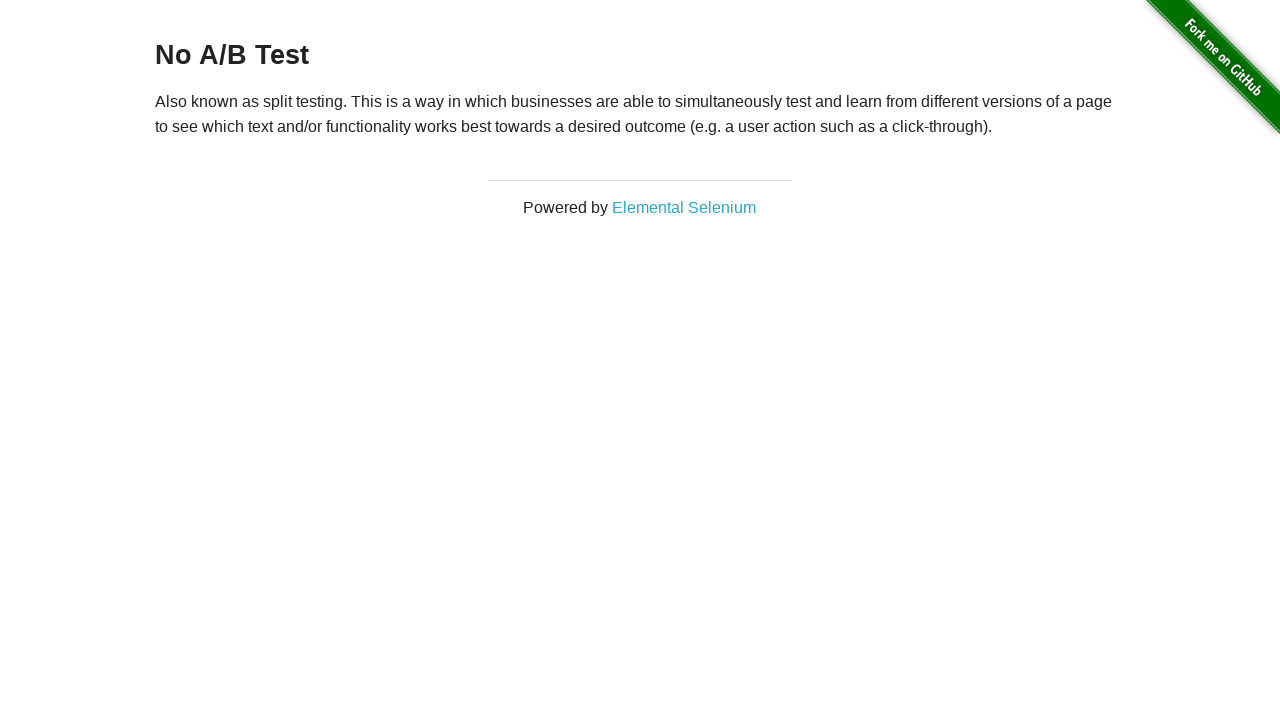

Verified page shows 'No A/B Test' message after opt-out
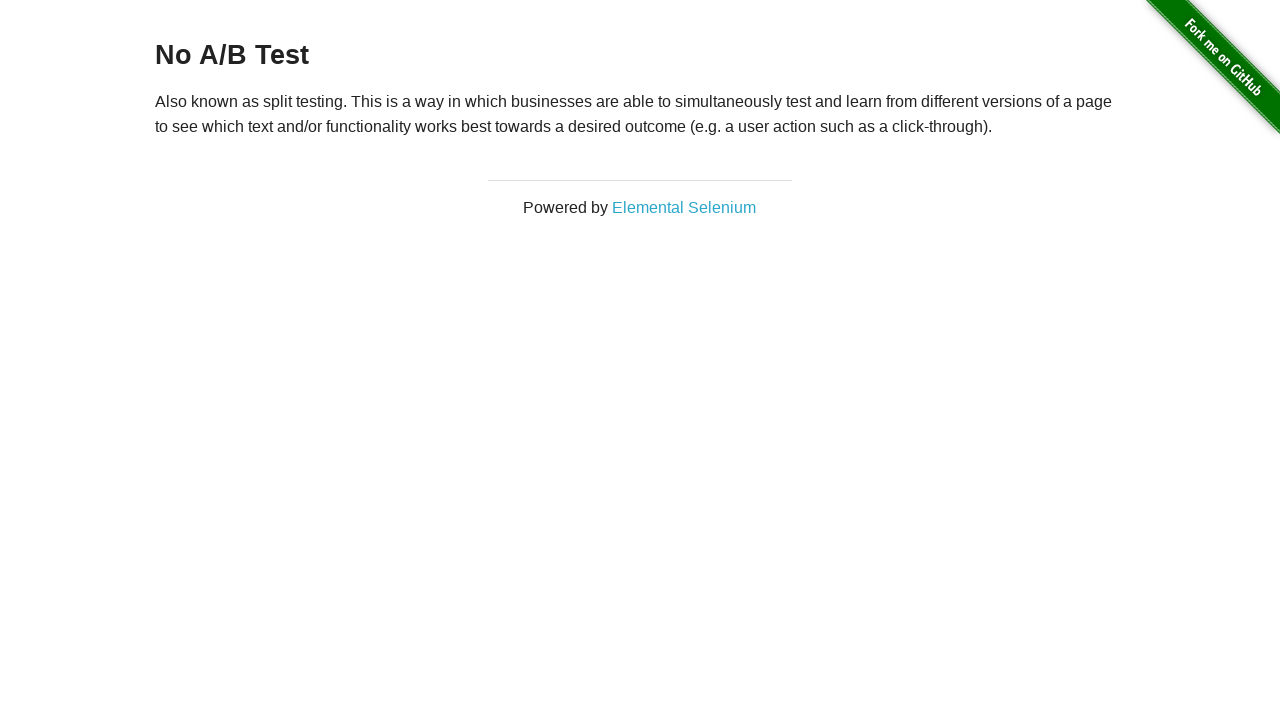

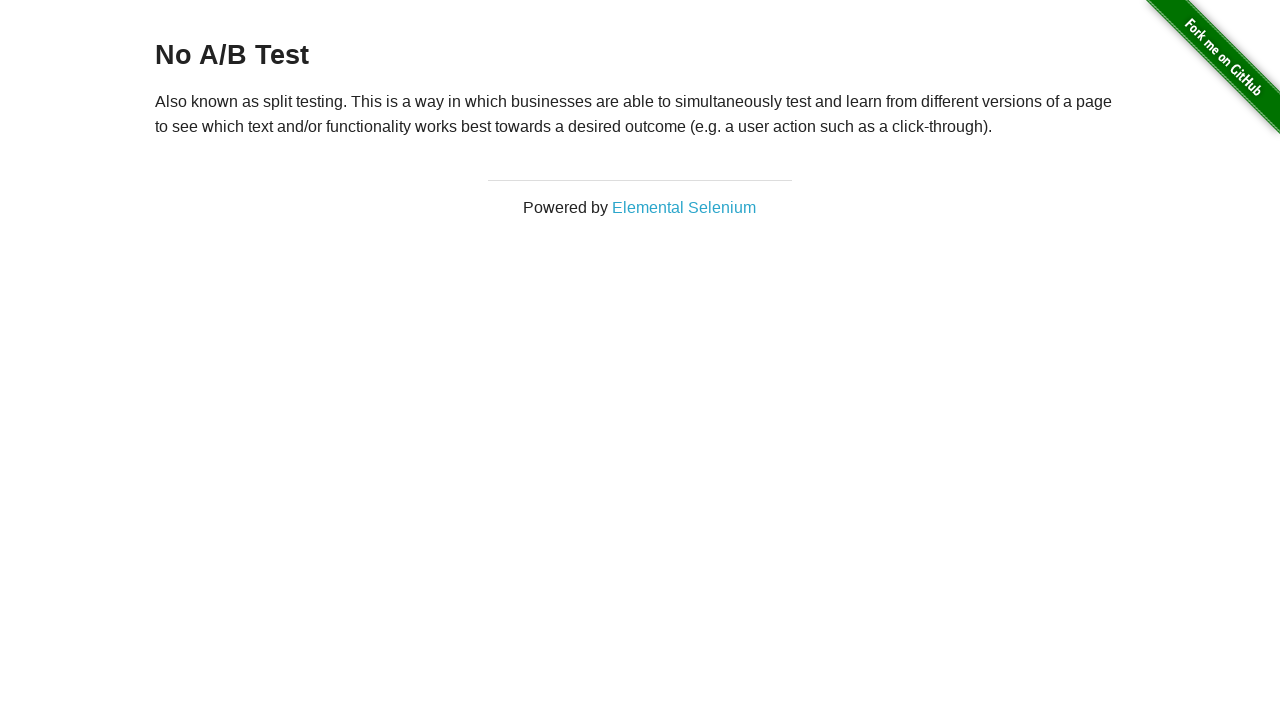